Tests the Python.org website by verifying the page title contains "Python", interacting with the search input field by clearing it and pressing Enter, then verifying that the results page loads successfully.

Starting URL: http://www.python.org

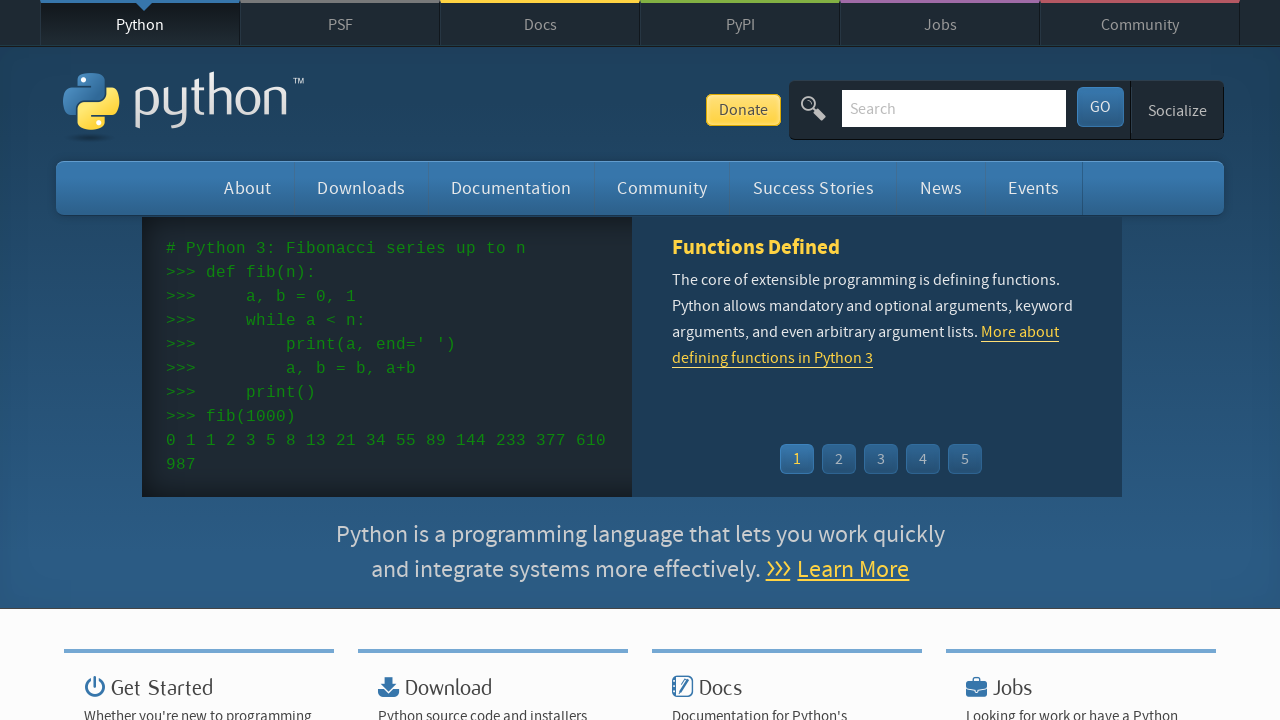

Verified page title contains 'Python'
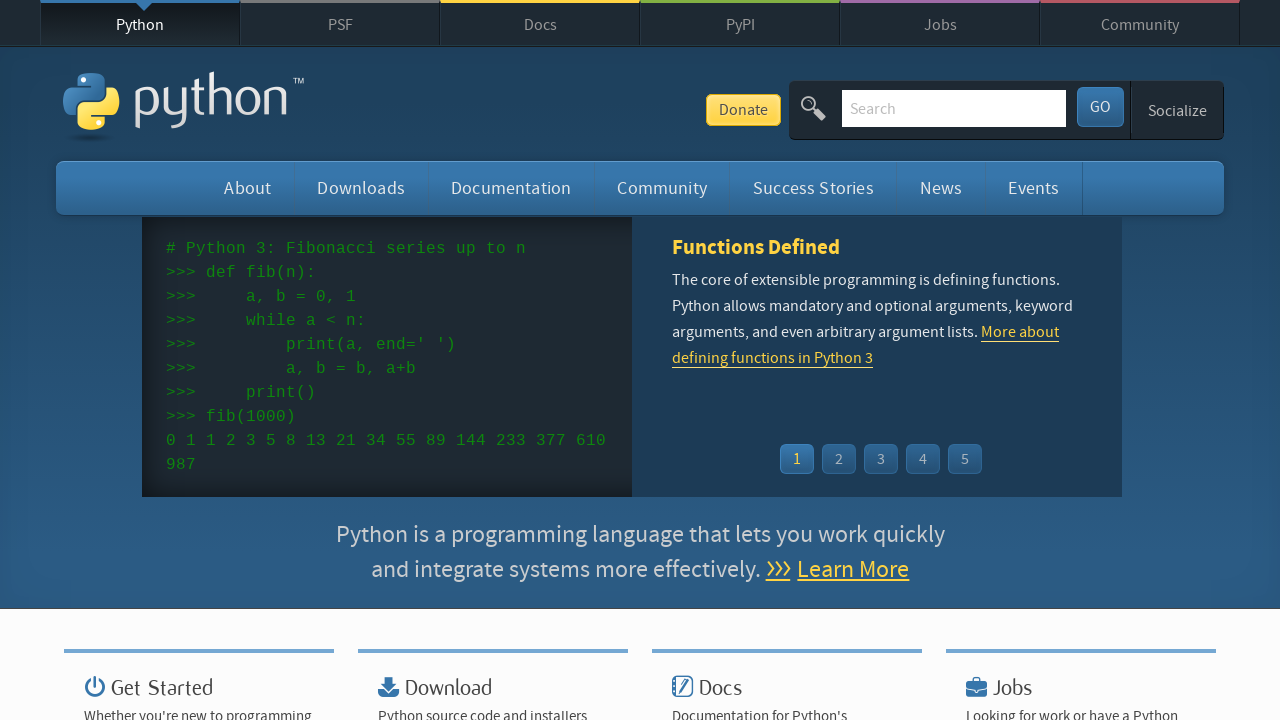

Located search input field by name 'q'
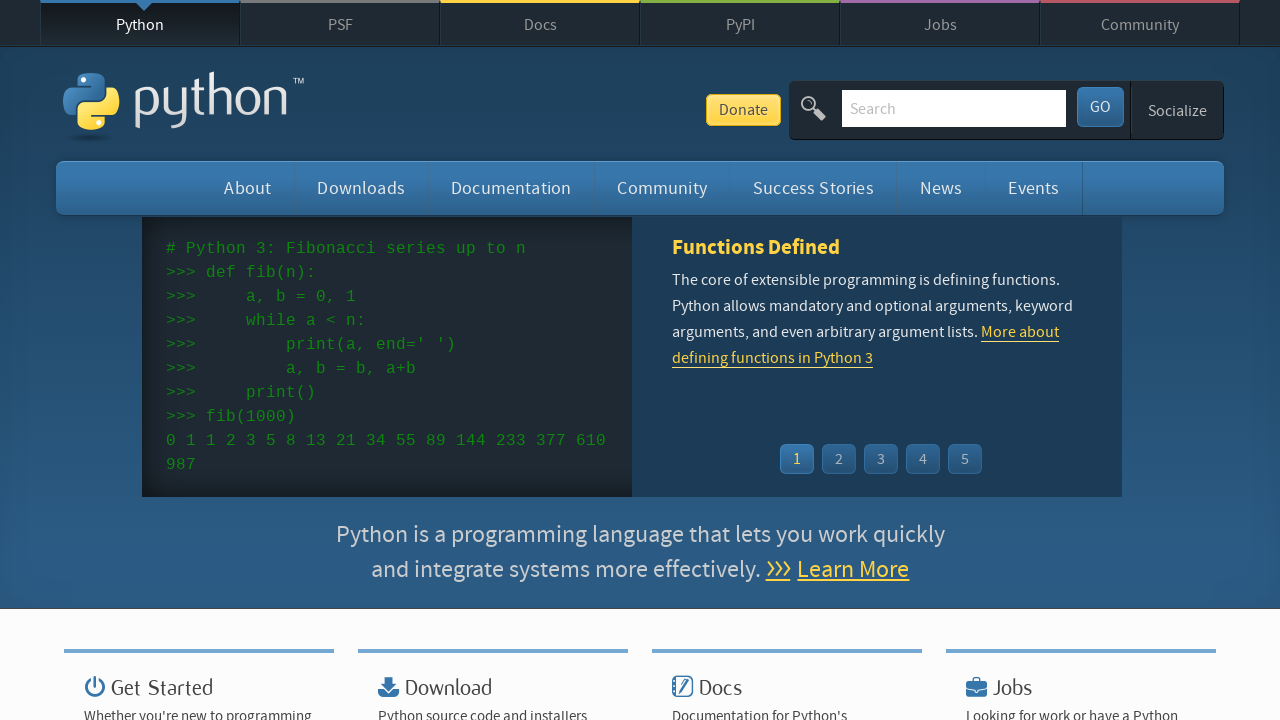

Cleared search input field on input[name='q']
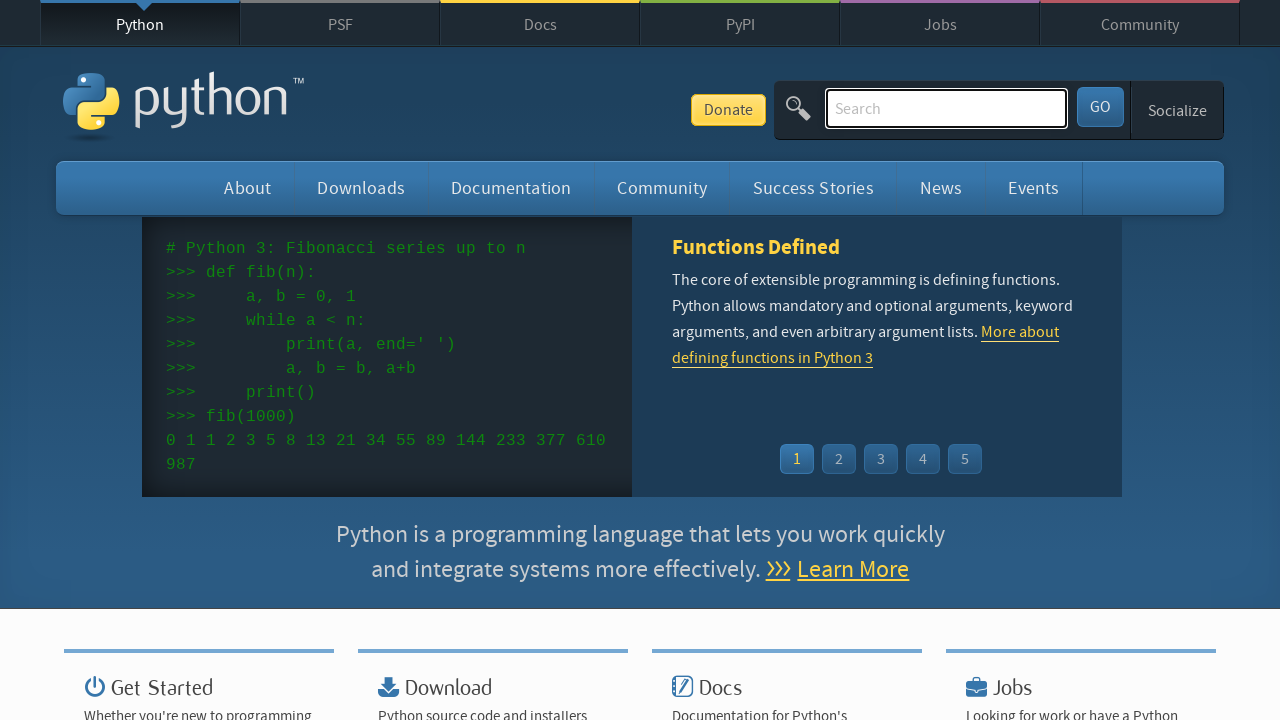

Pressed Enter to submit search form on input[name='q']
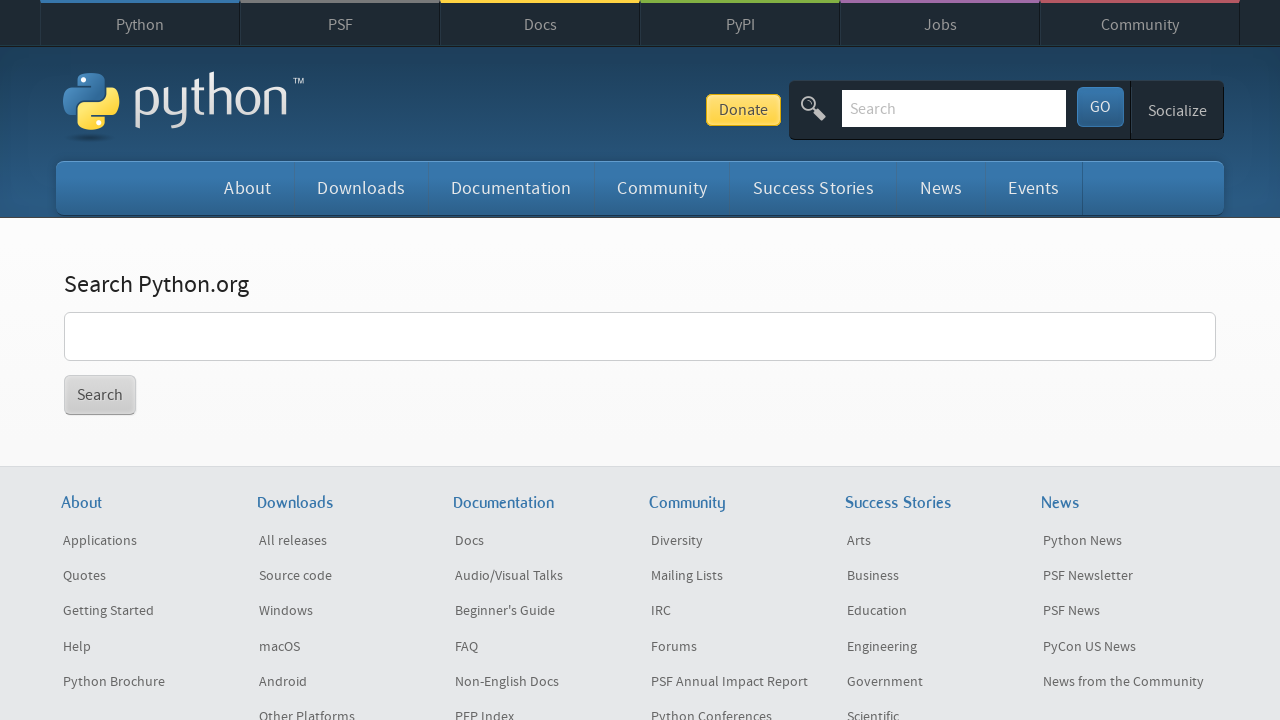

Waited for page to reach 'domcontentloaded' state
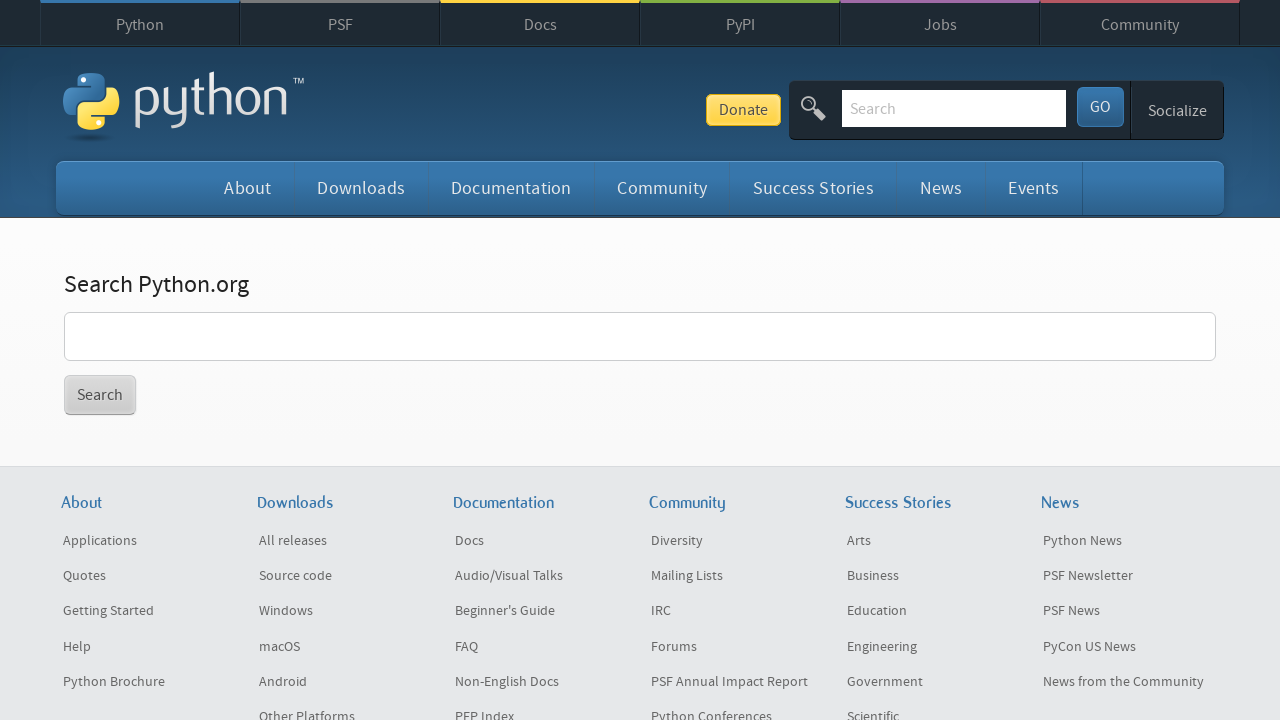

Verified 'No results found.' message does not appear in page content
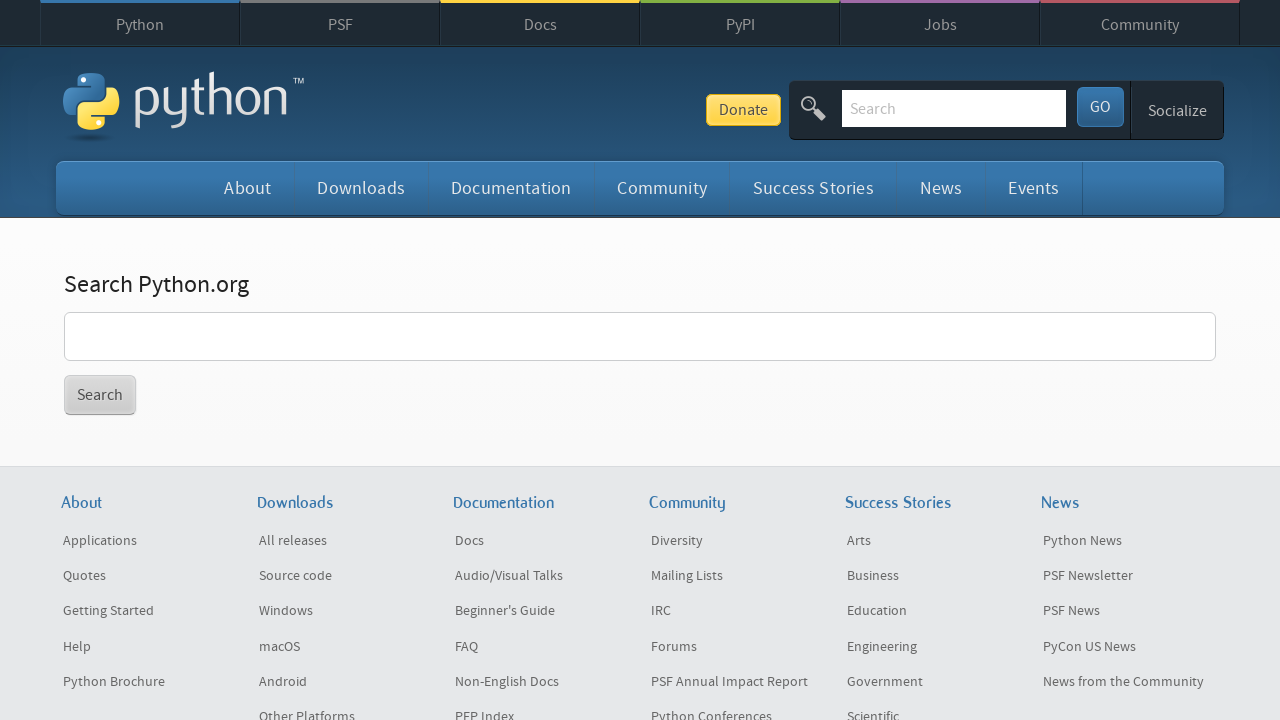

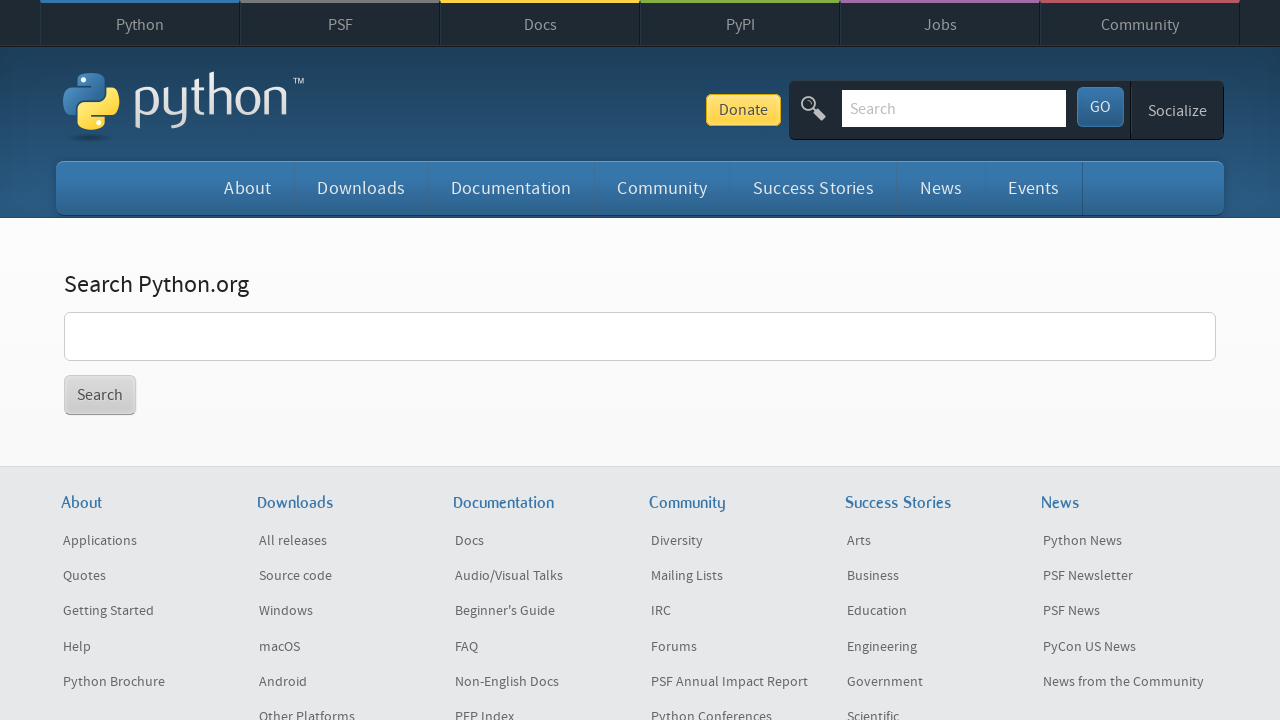